Tests multiple window handling by clicking a Facebook link on a Selenium practice page and then navigating back to the original page

Starting URL: http://seleniumpractise.blogspot.com/2017/07/multiple-window-examples.html

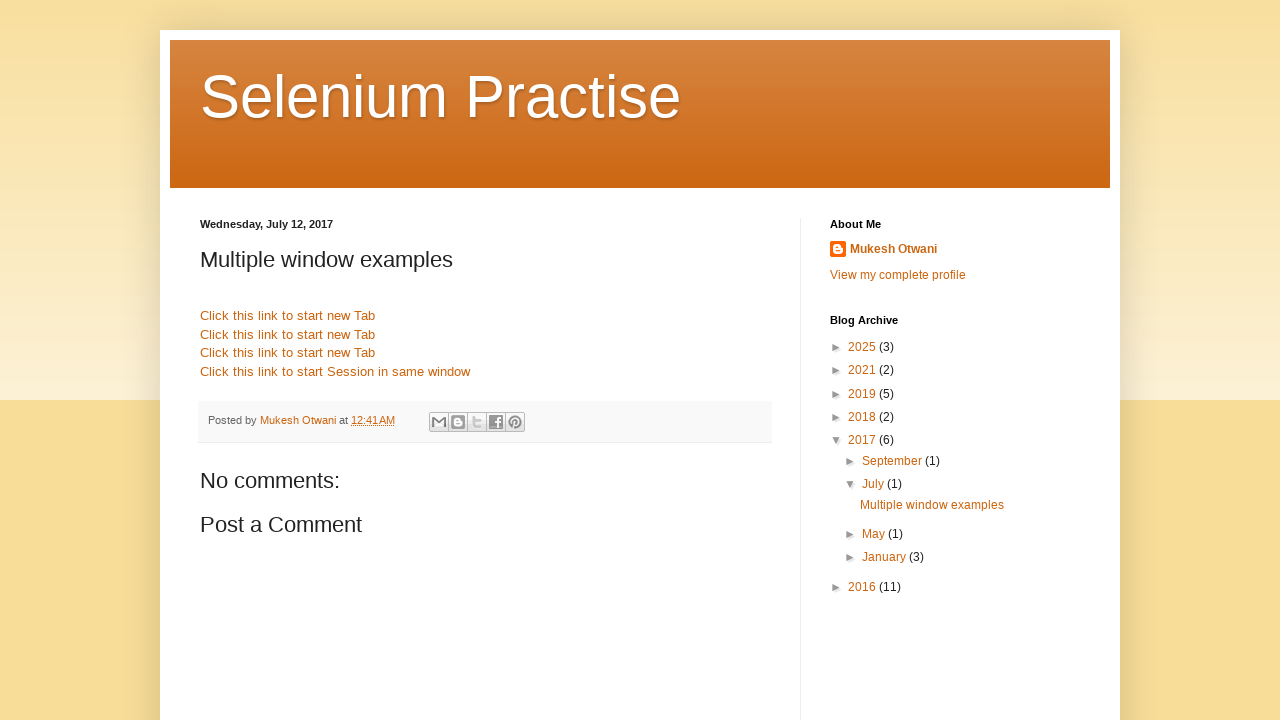

Clicked the second Facebook link at (335, 371) on (//a[@href='http://www.facebook.com'])[2]
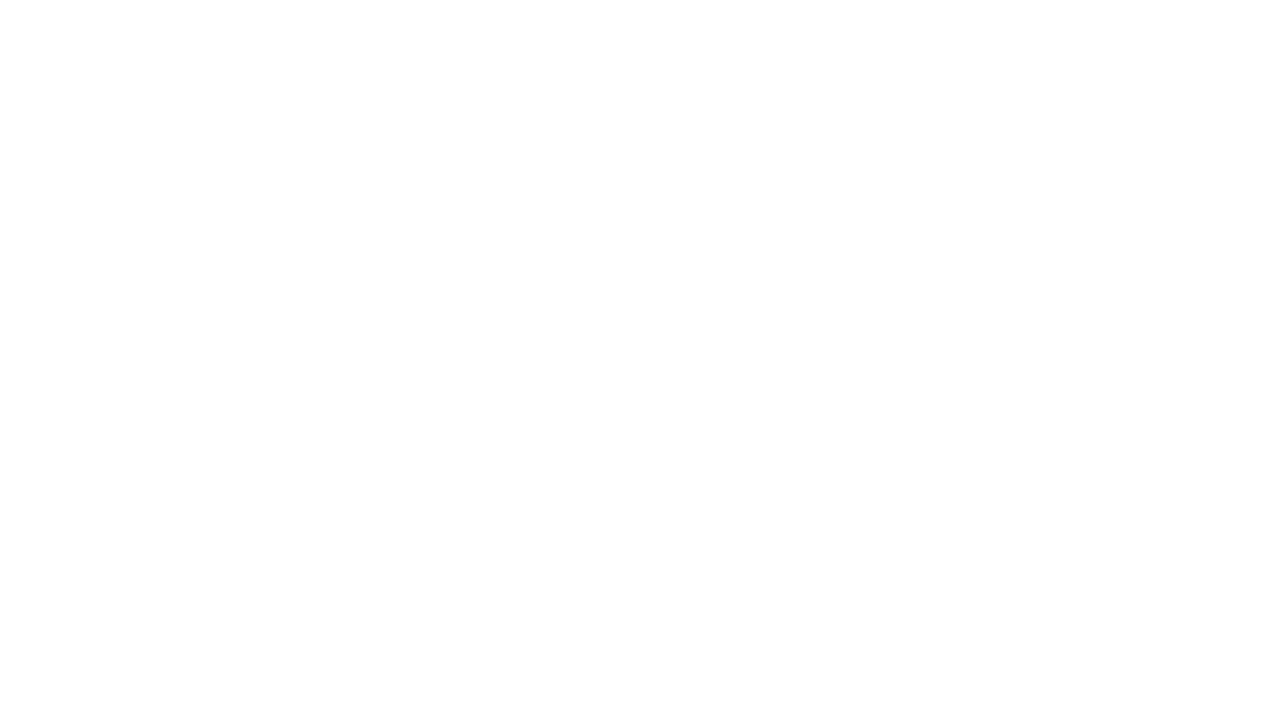

Facebook page loaded after clicking link
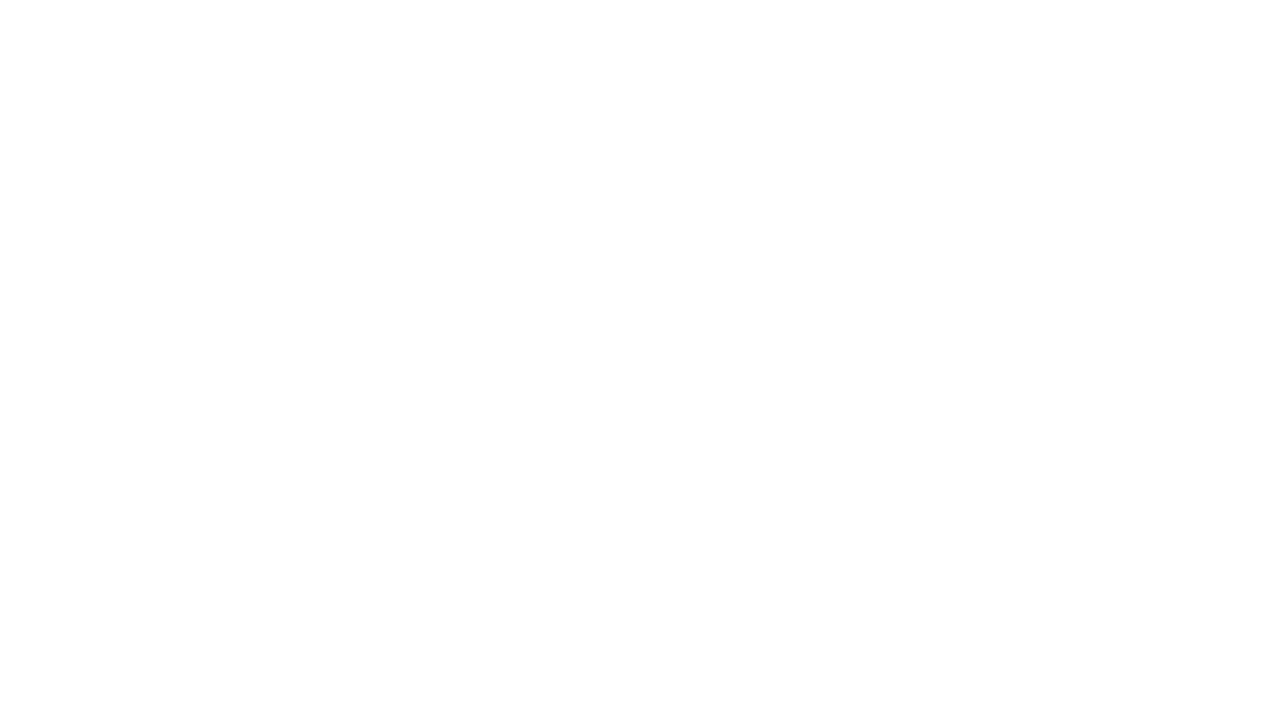

Navigated back to the Selenium practice page
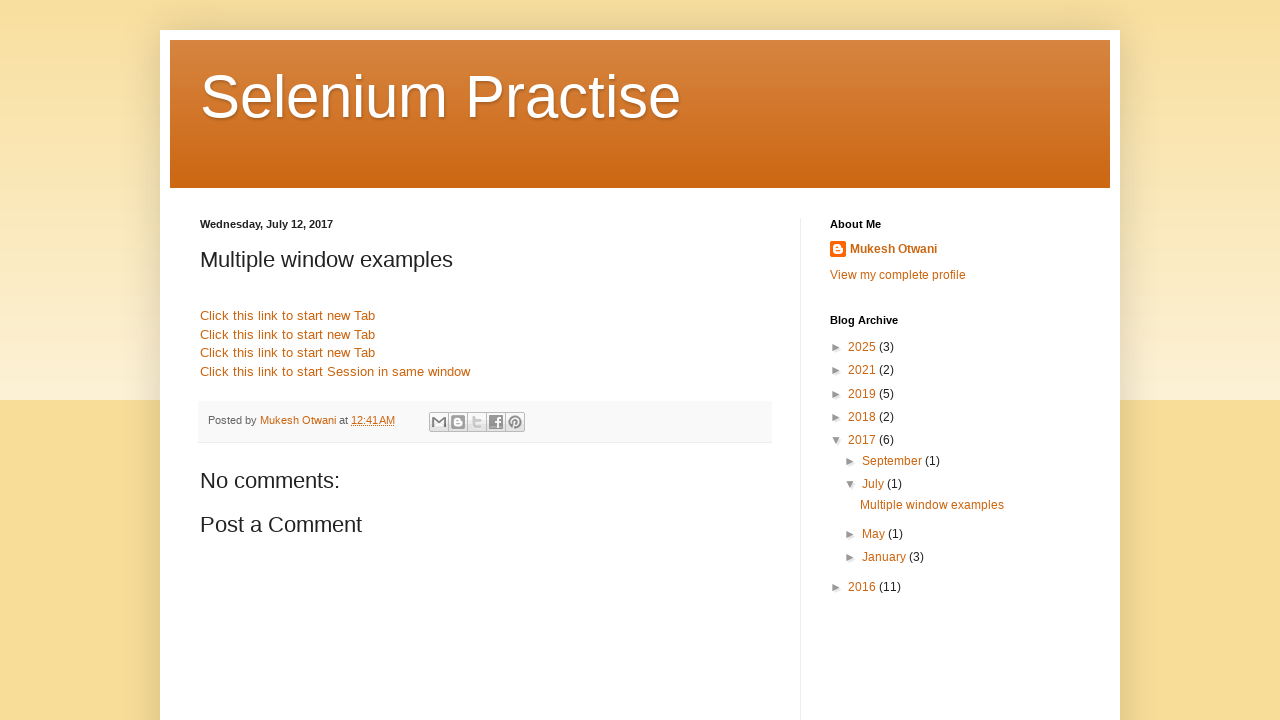

Original Selenium practice page fully loaded
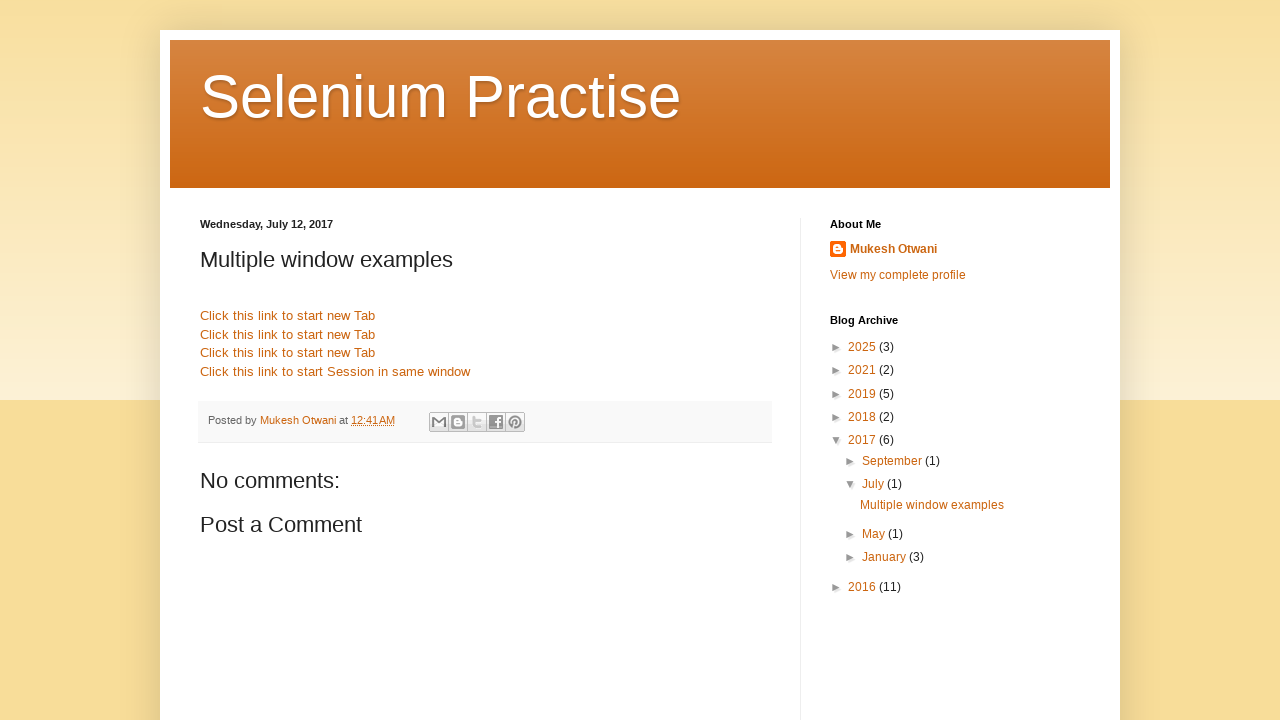

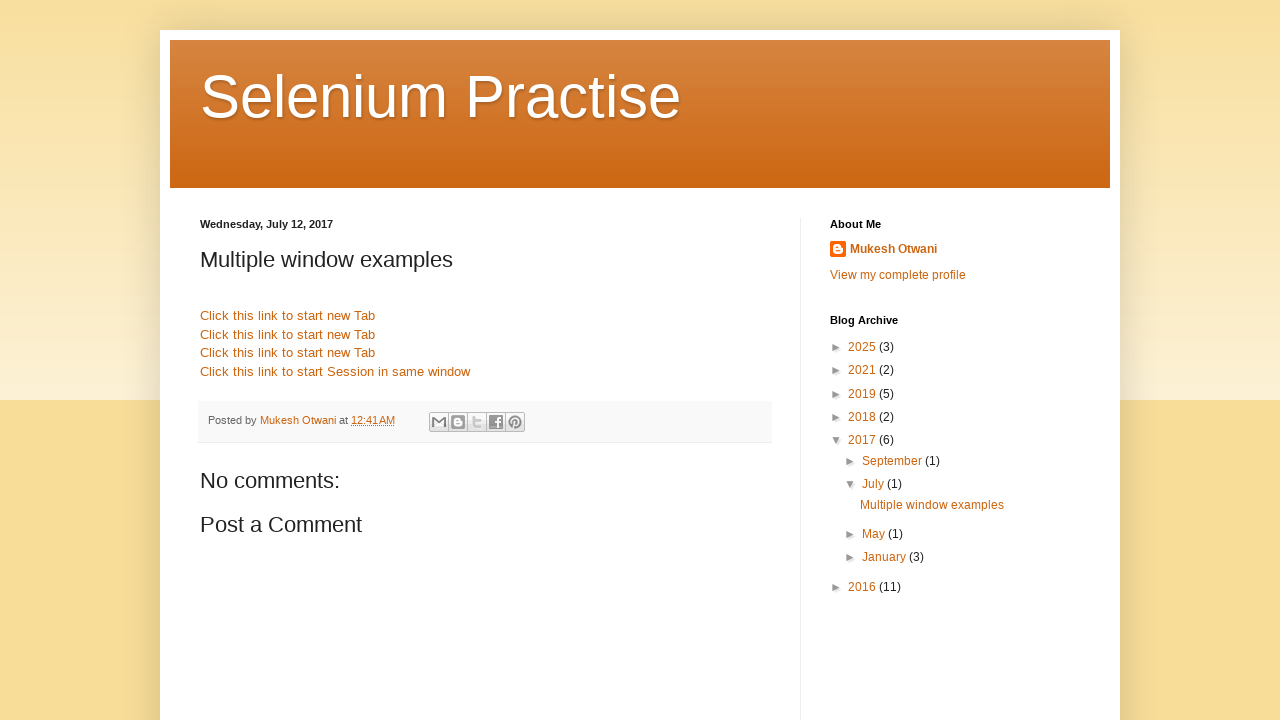